Tests multiple browser window handling by clicking a link that opens a new window, switching to the child window to verify its content, then switching back to the parent window to verify its content.

Starting URL: https://the-internet.herokuapp.com/windows

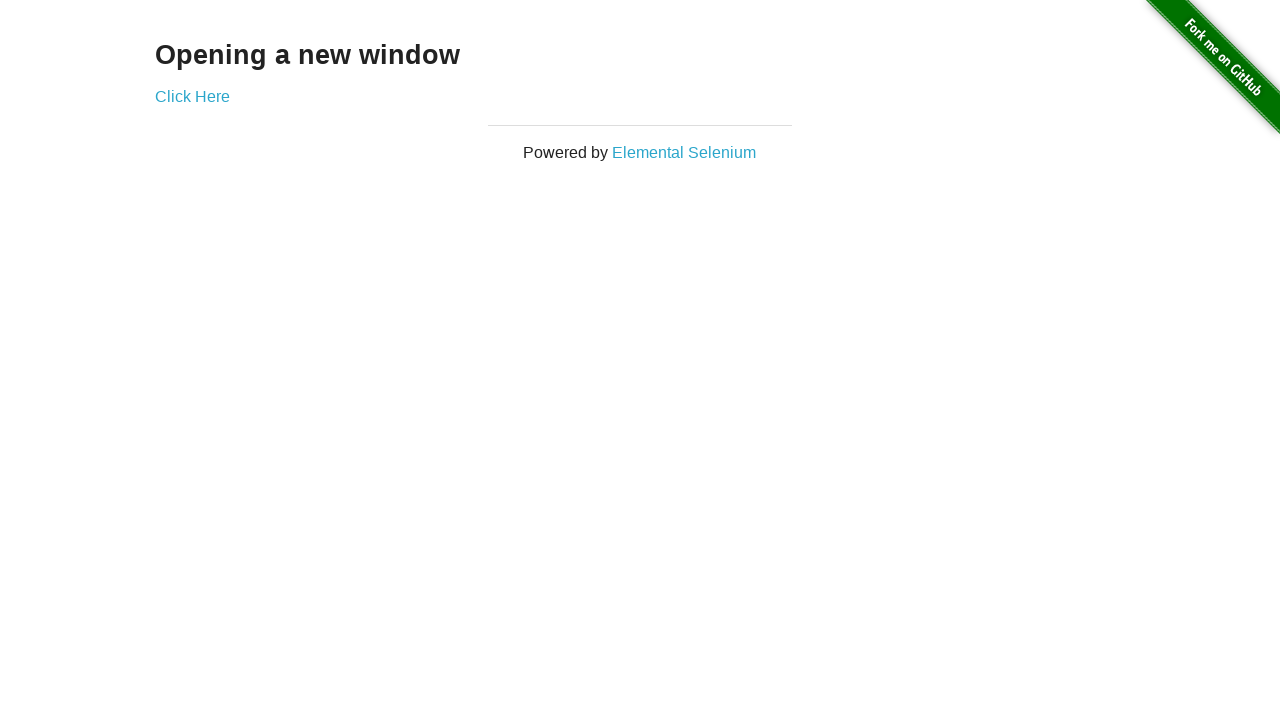

Navigated to the Windows test page
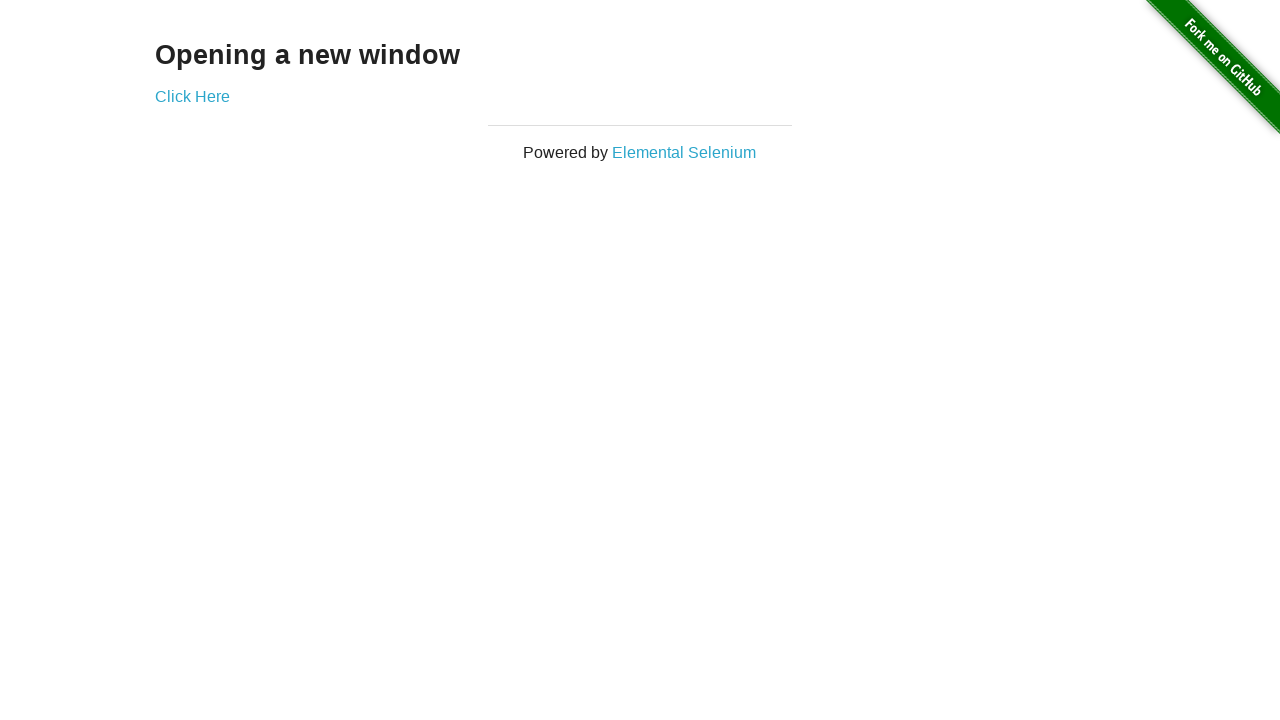

Clicked link that opens a new window at (192, 96) on xpath=//div[@class='example']/a
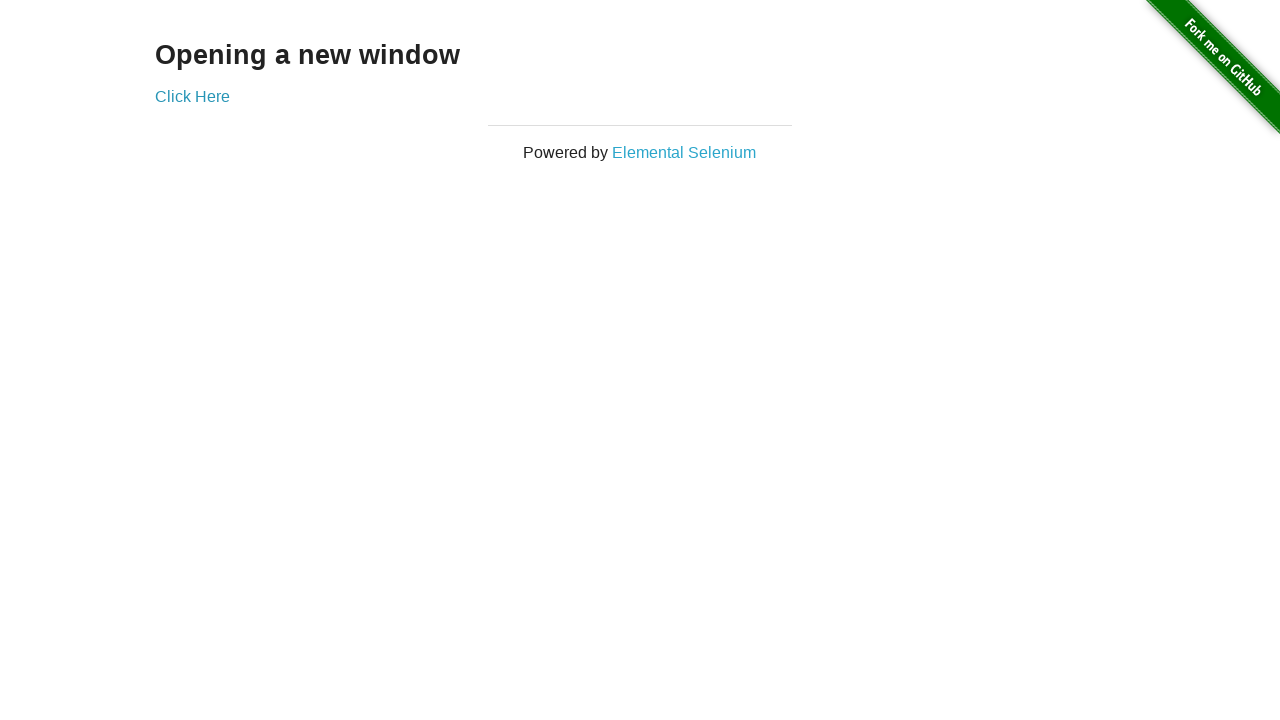

Child window created and captured
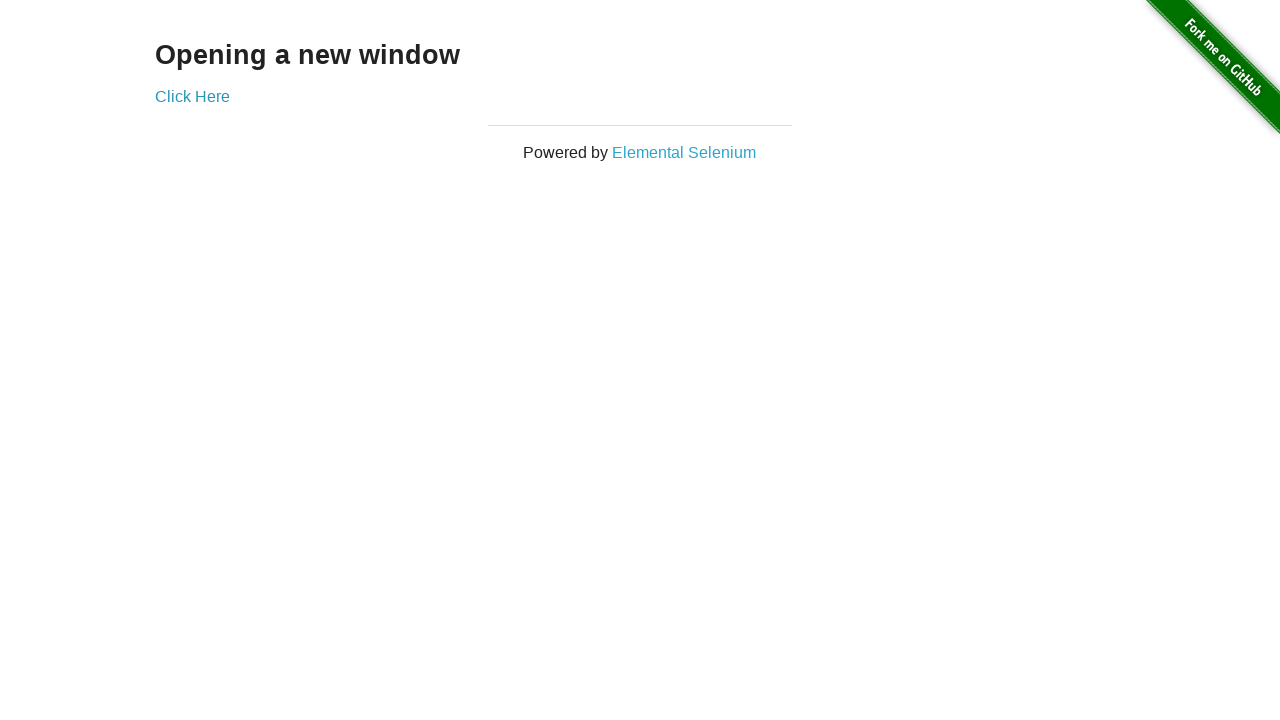

Child window fully loaded
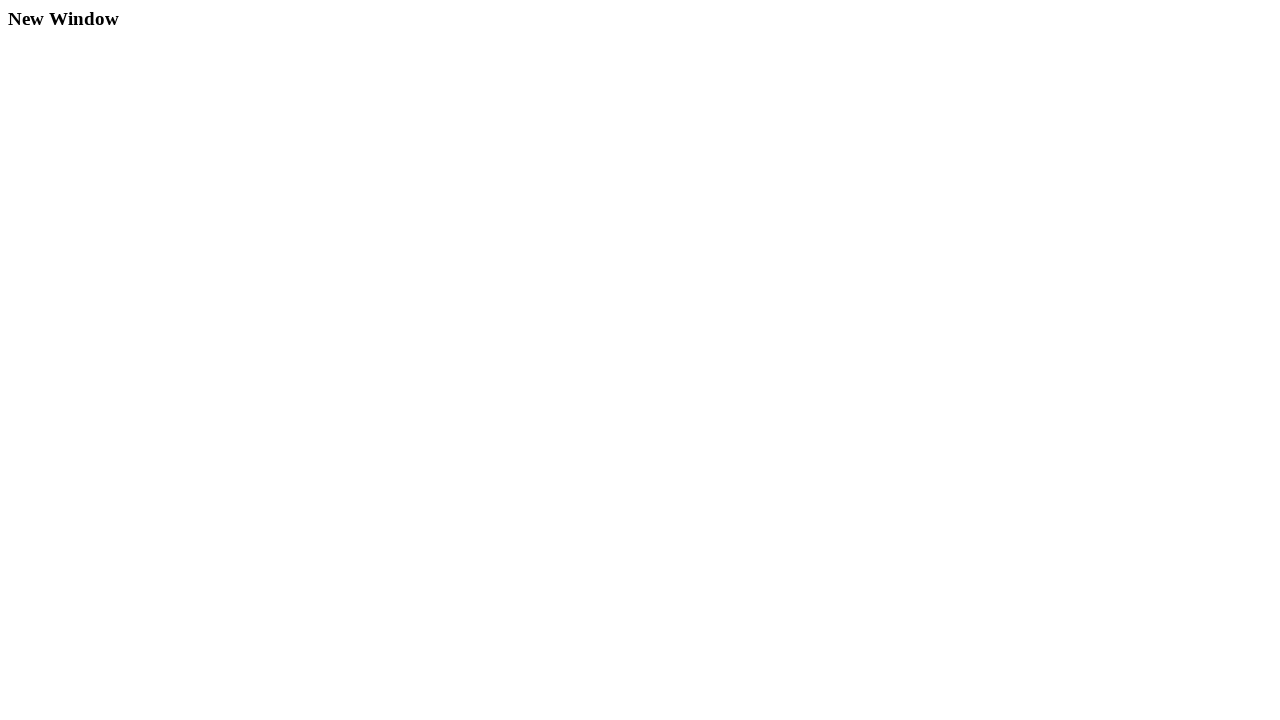

Child window heading element is visible
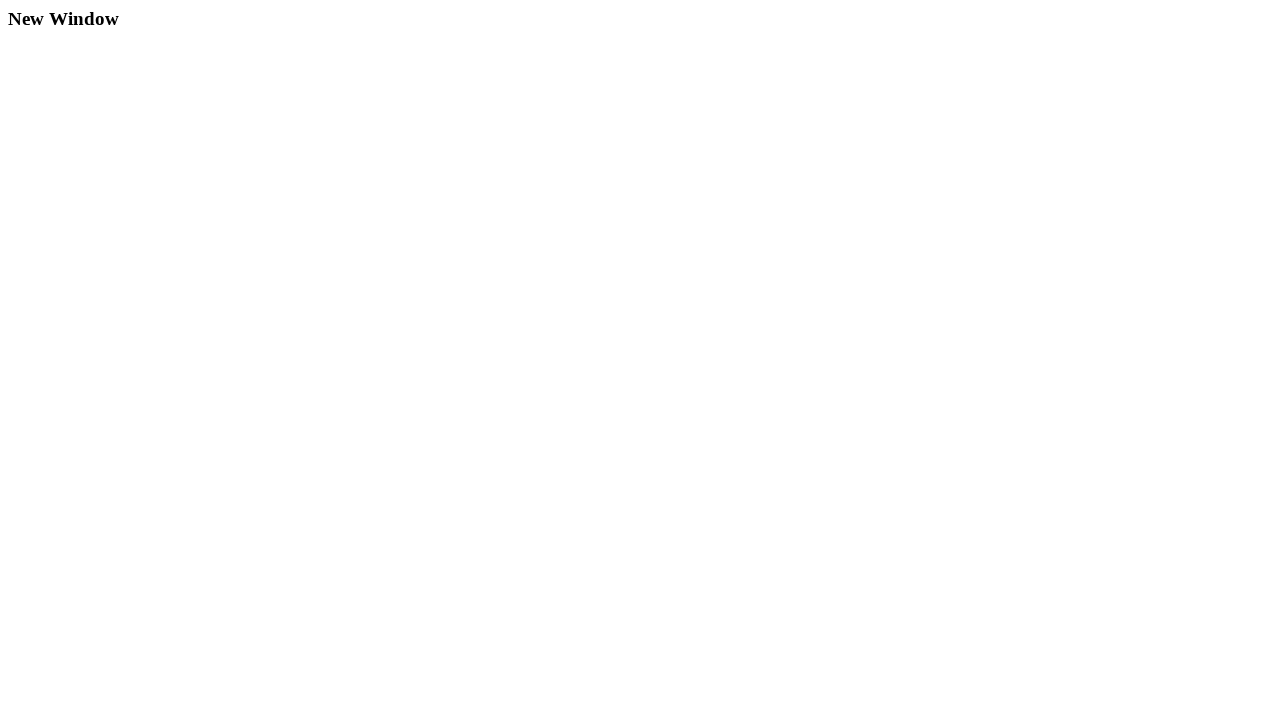

Verified child window heading: 'New Window'
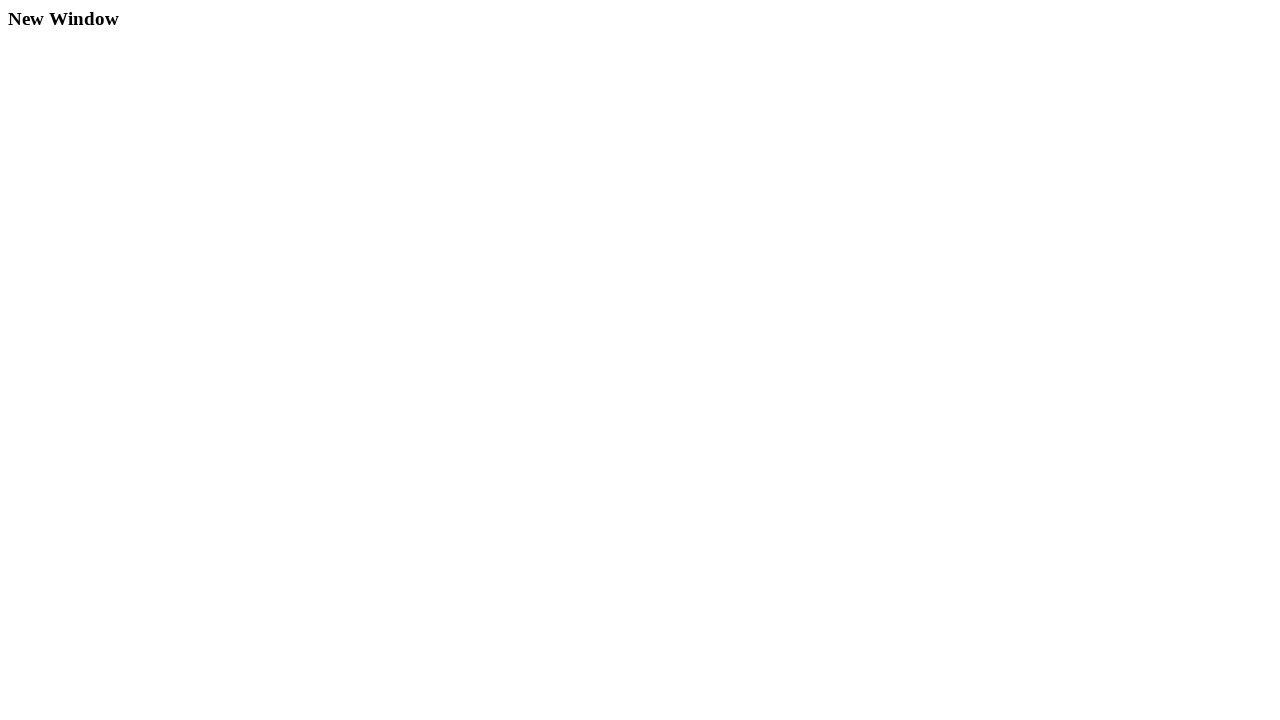

Switched back to parent window
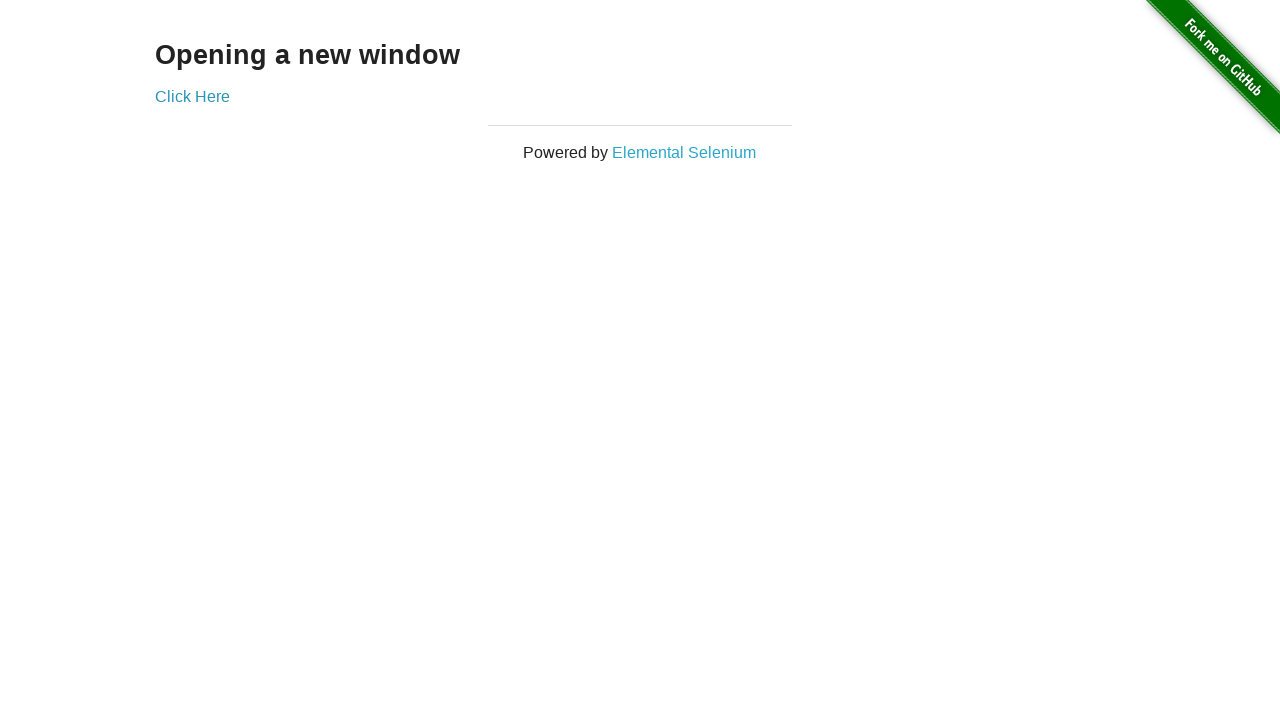

Verified parent window heading: 'Opening a new window'
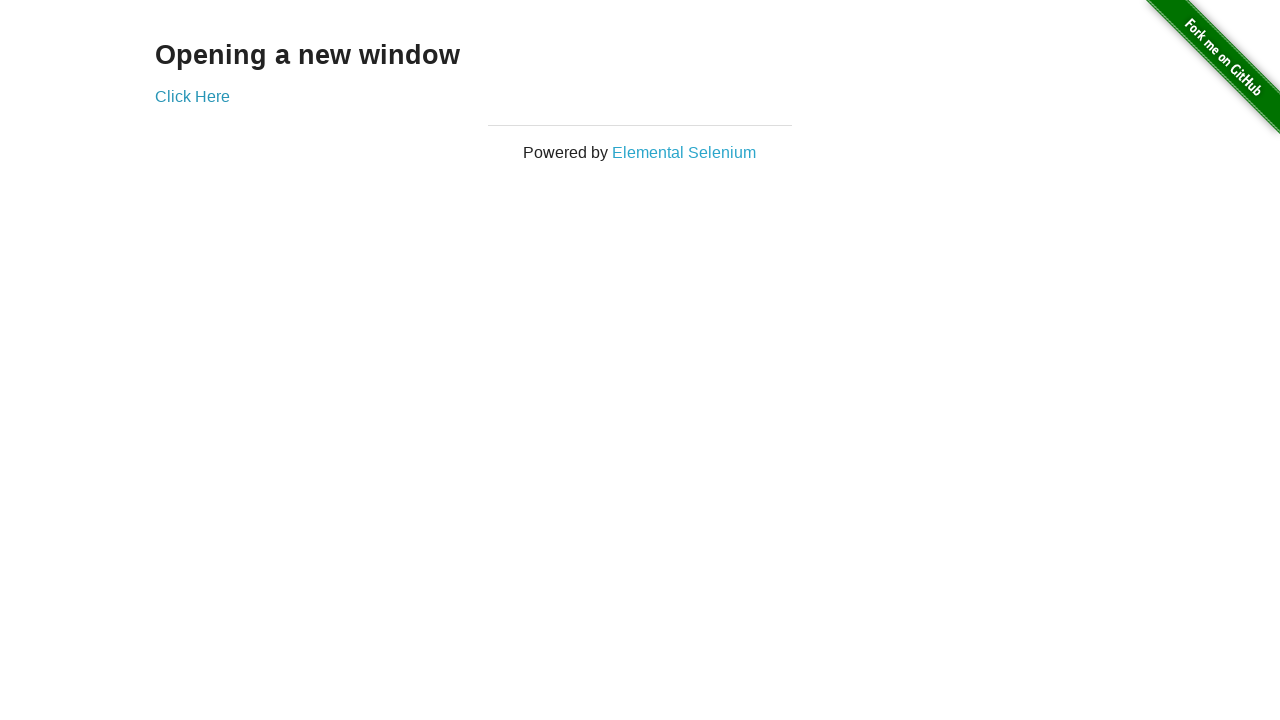

Closed child window
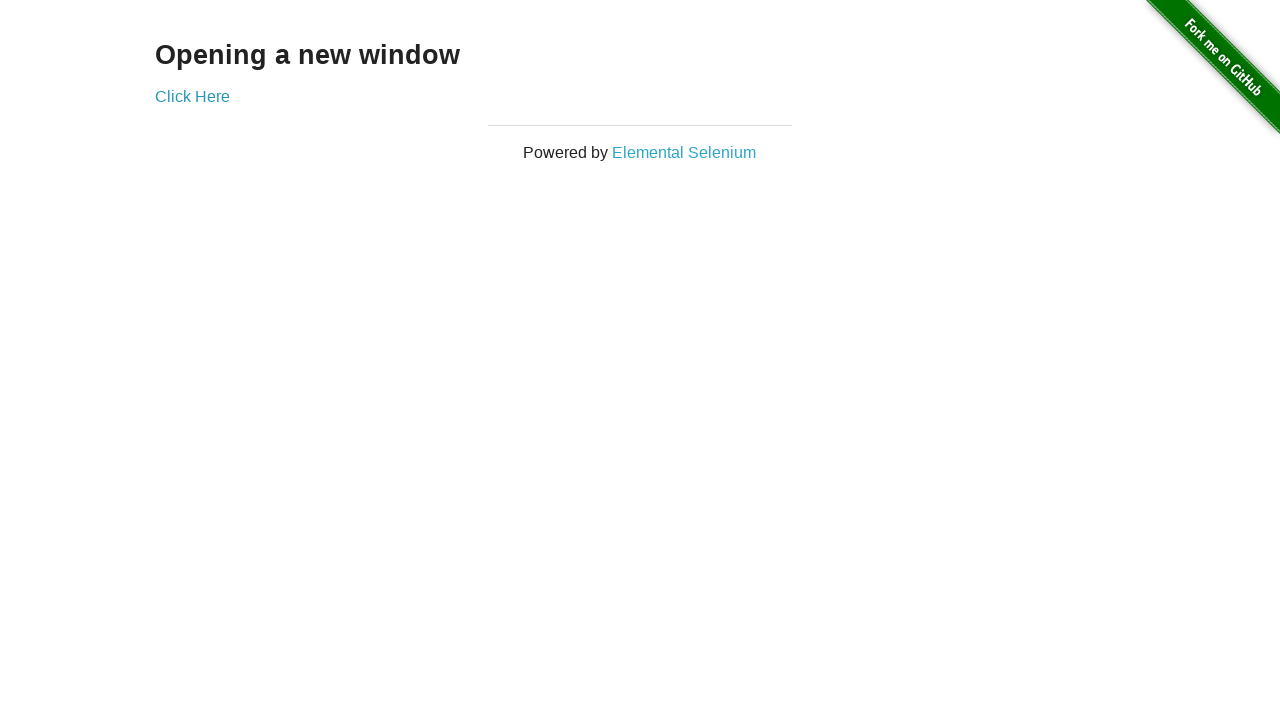

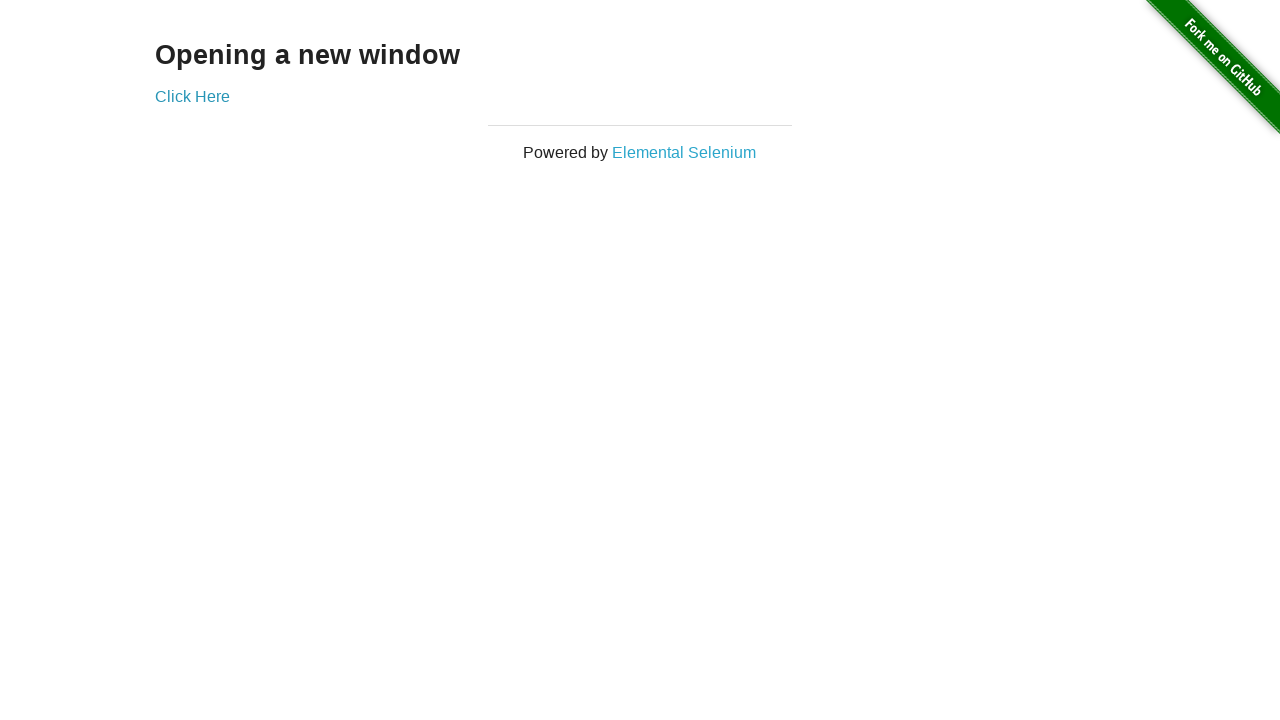